Tests Python.org search functionality by entering "pycon" in the search box and submitting the search query

Starting URL: http://www.python.org

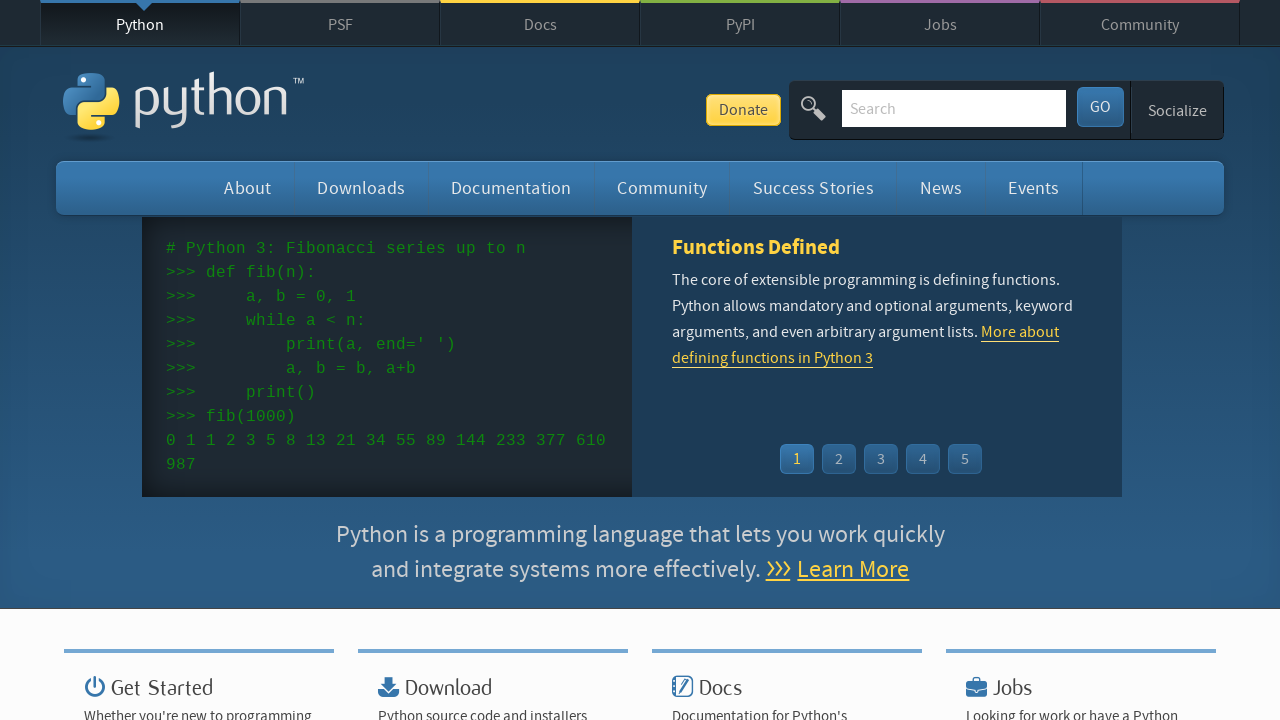

Filled search box with 'pycon' query on input[name='q']
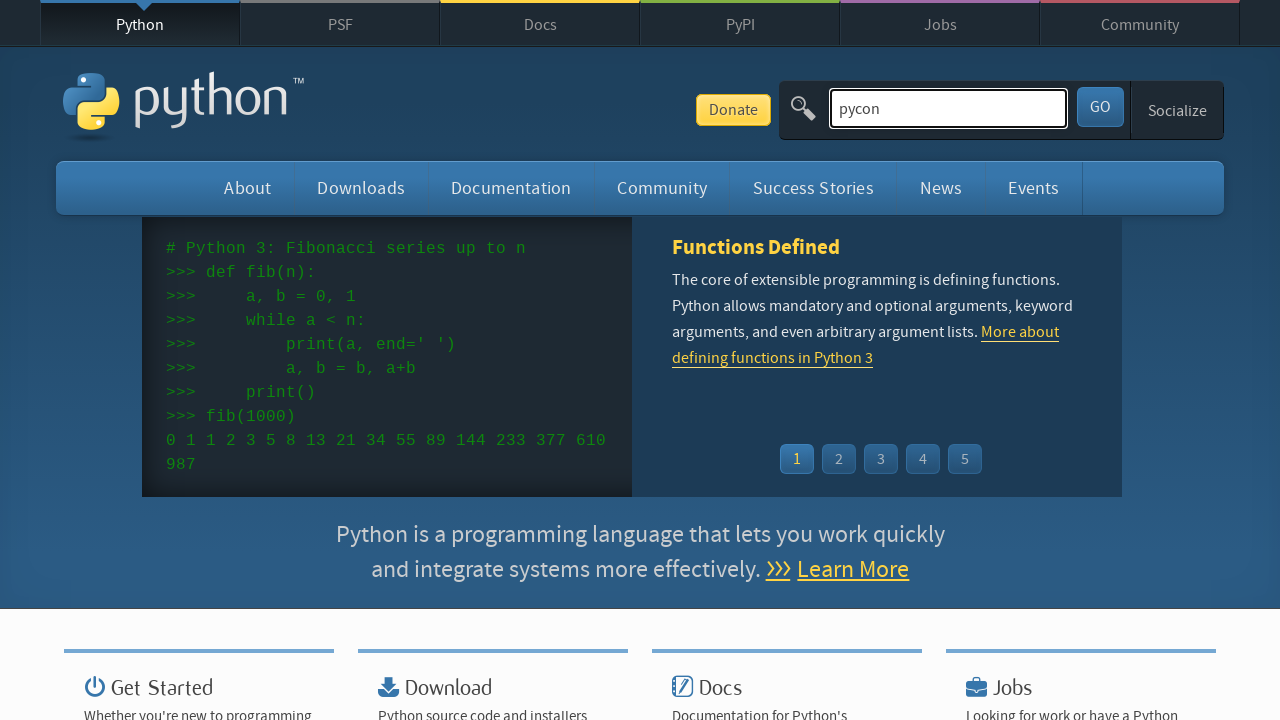

Pressed Enter to submit search query on input[name='q']
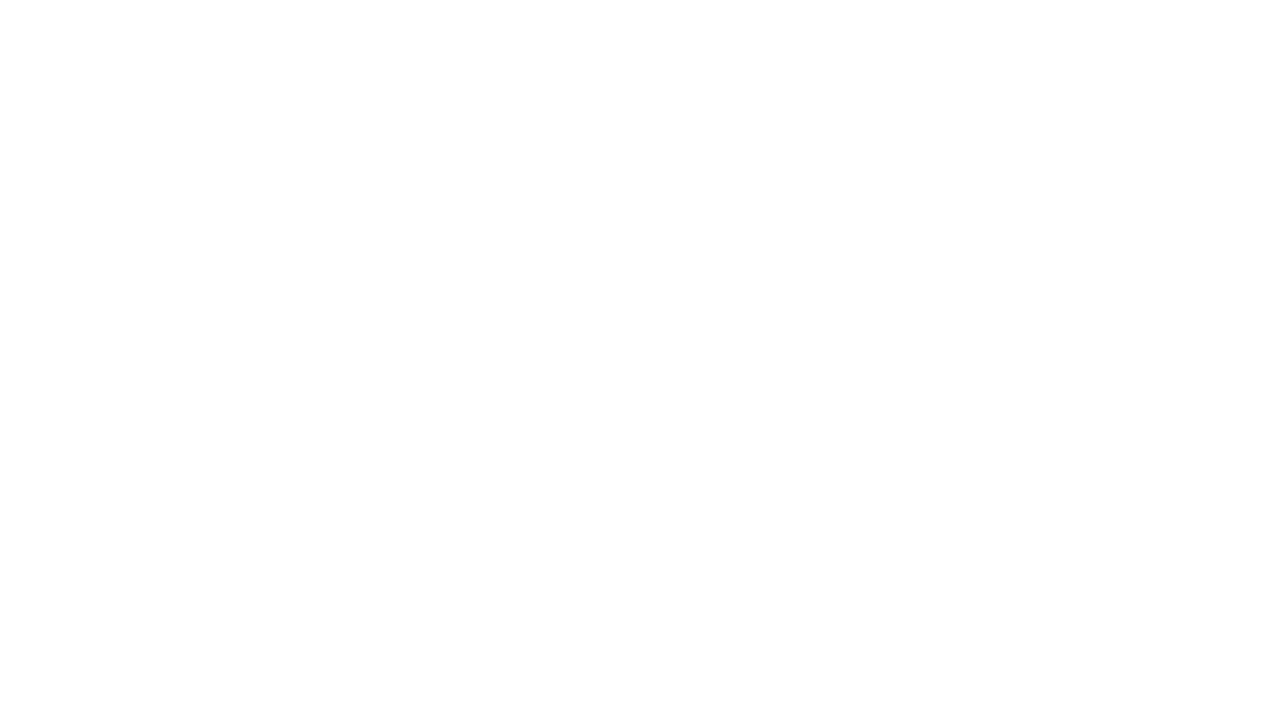

Search results loaded successfully
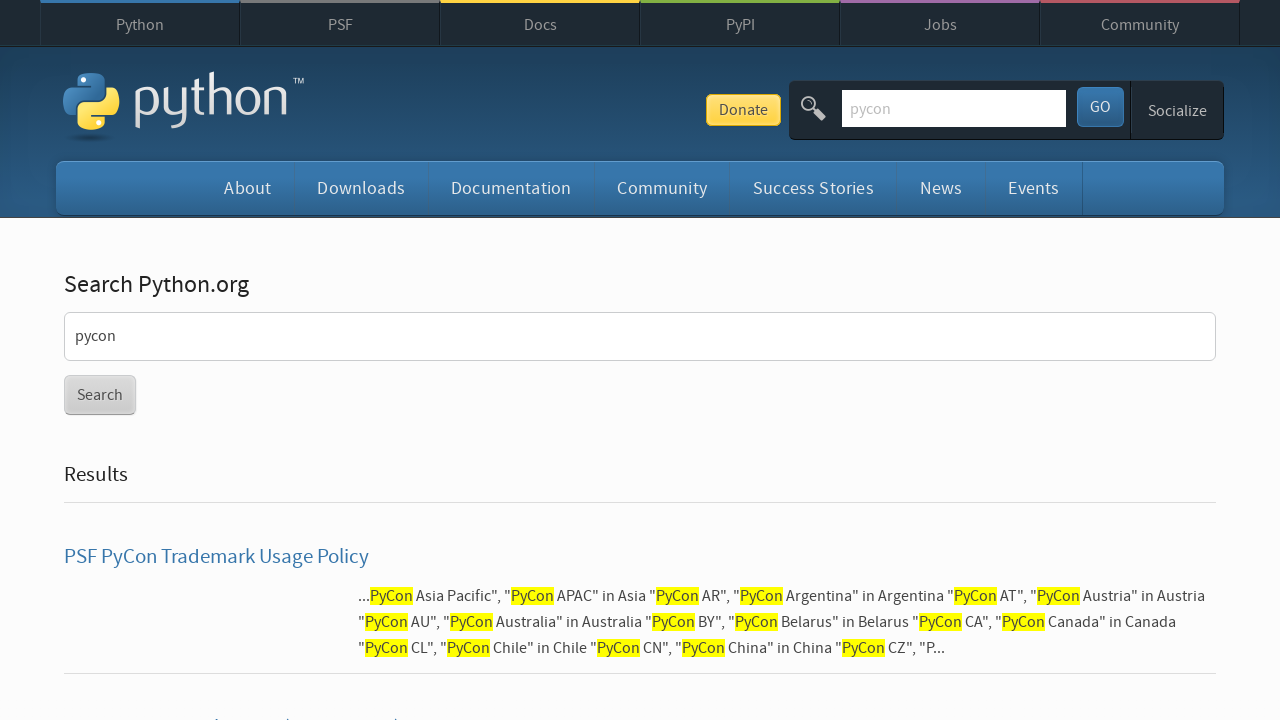

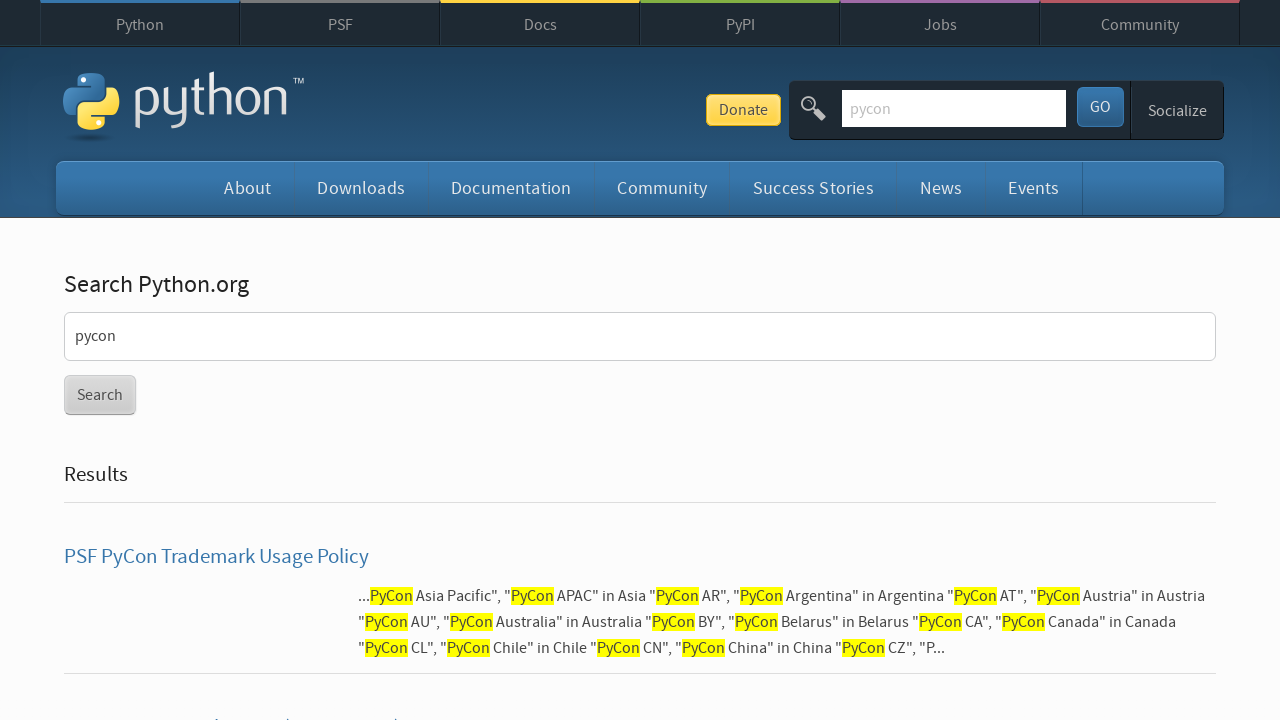